Automates the RPA Challenge by clicking the Start button and filling out the dynamic form multiple times with sample contact information including first name, last name, company, role, address, email, and phone number.

Starting URL: https://rpachallenge.com/

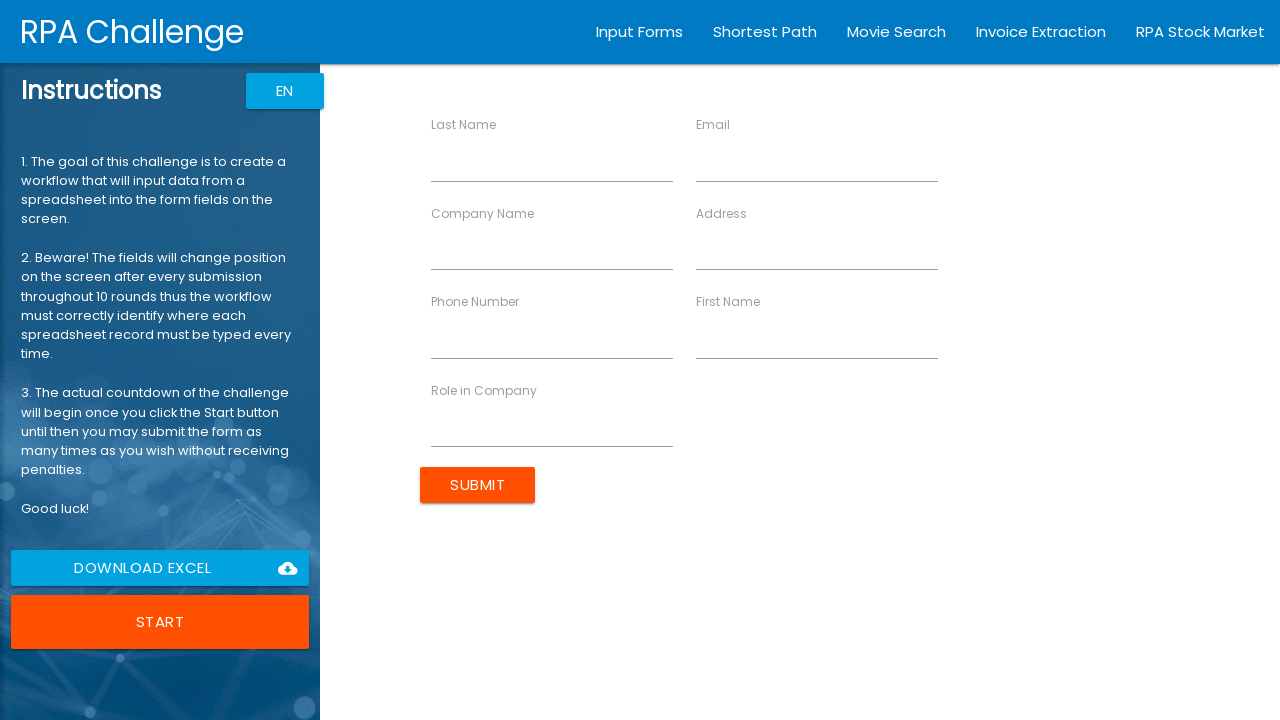

Page loaded and network idle
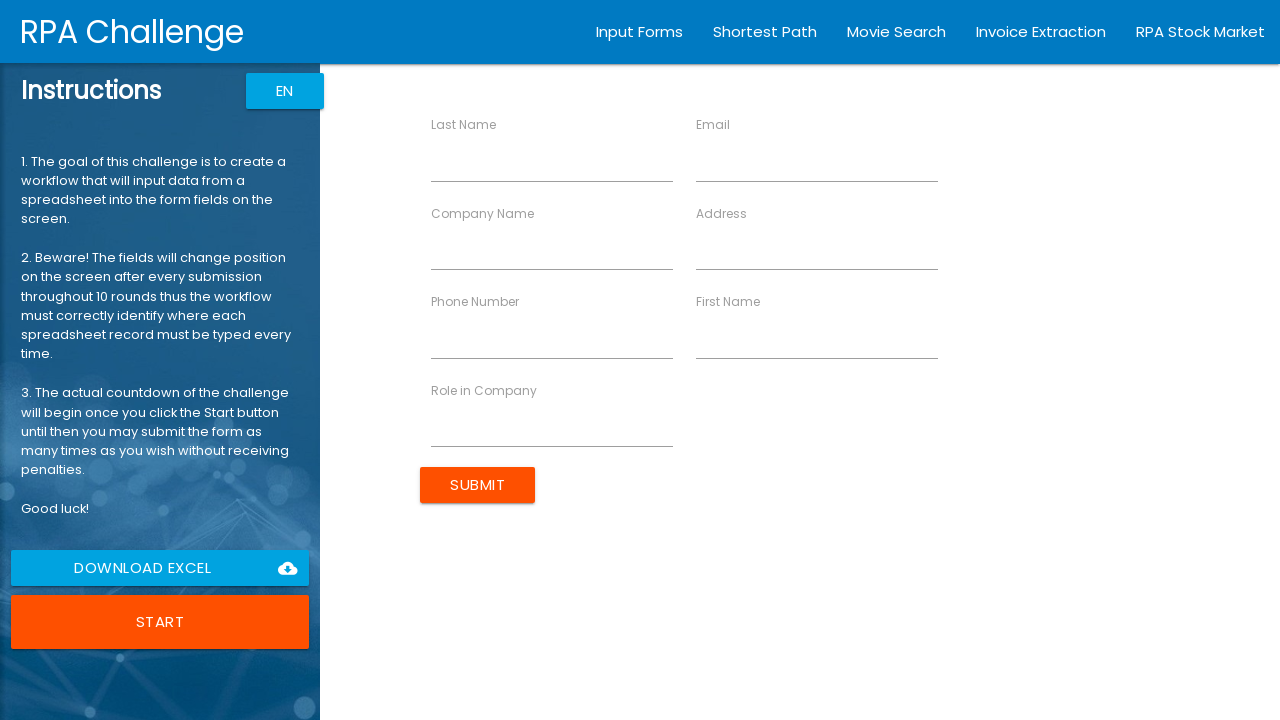

Clicked Start button to begin RPA Challenge at (160, 622) on xpath=//button[contains(@class,'btn-large') and contains(@class,'uiColorButton')
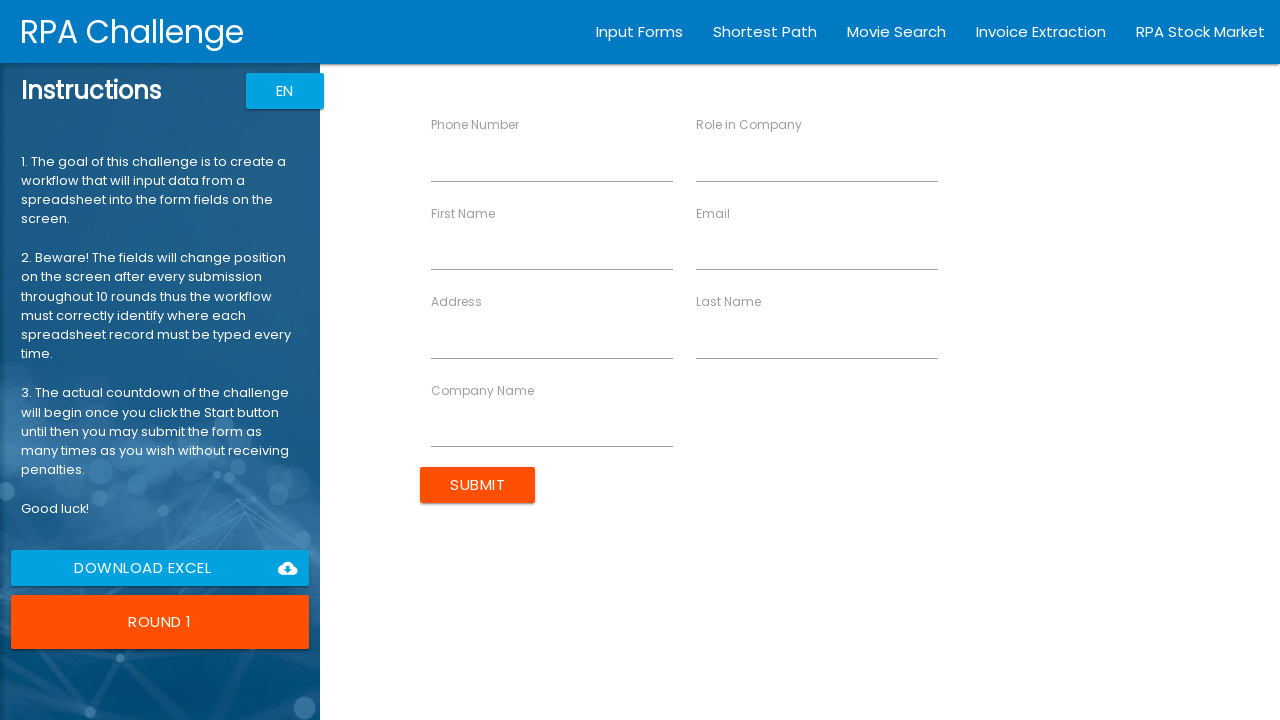

Filled first name field with 'John' on input[ng-reflect-name='labelFirstName']
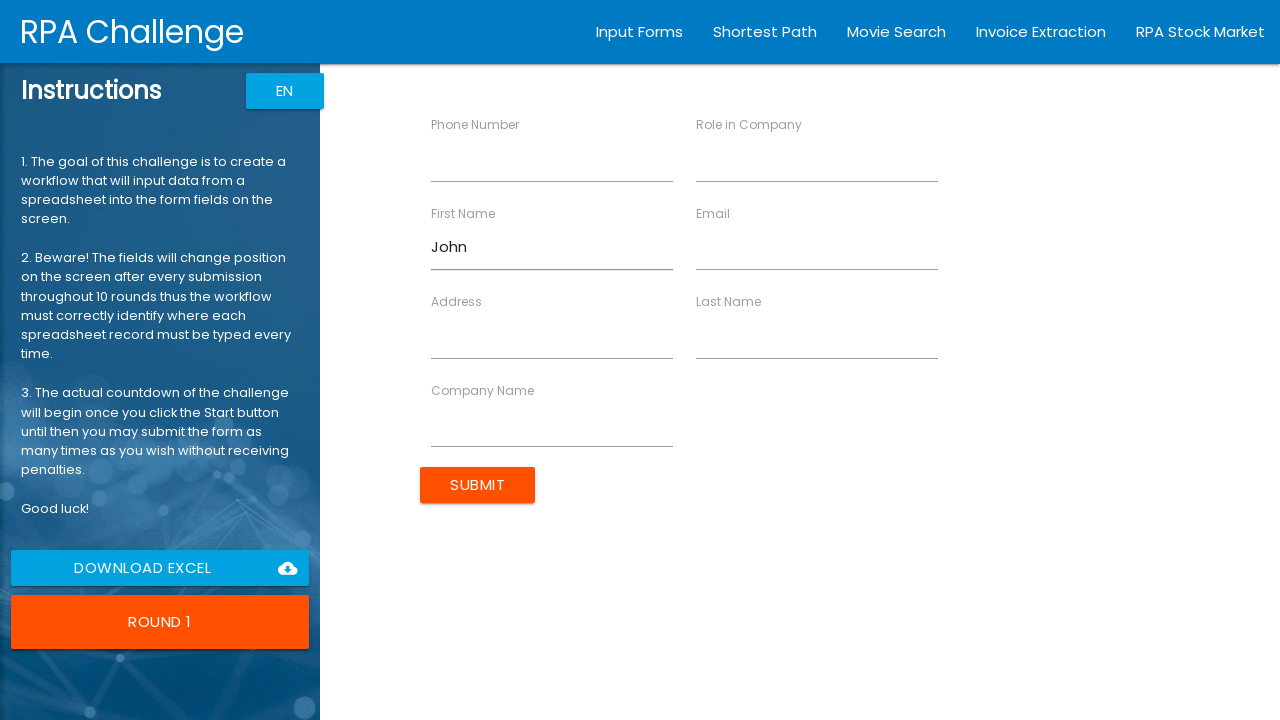

Filled last name field with 'Smith' on input[ng-reflect-name='labelLastName']
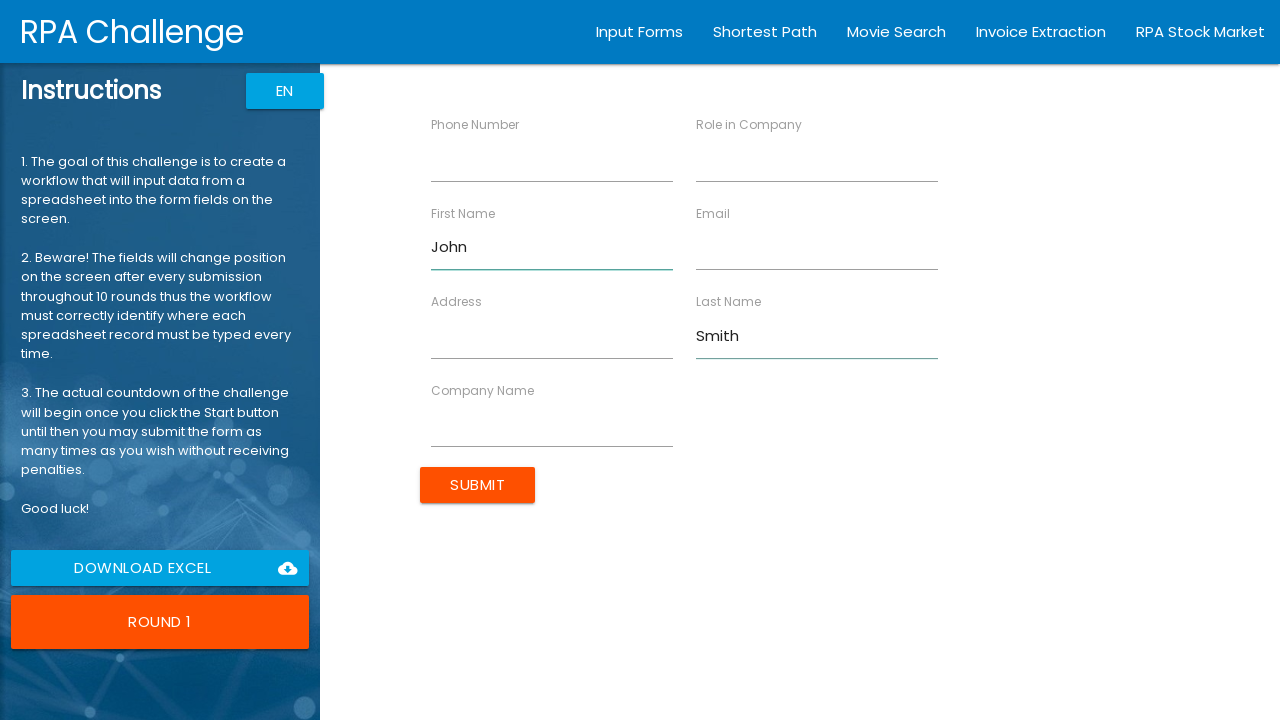

Filled company name field with 'Acme Corp' on input[ng-reflect-name='labelCompanyName']
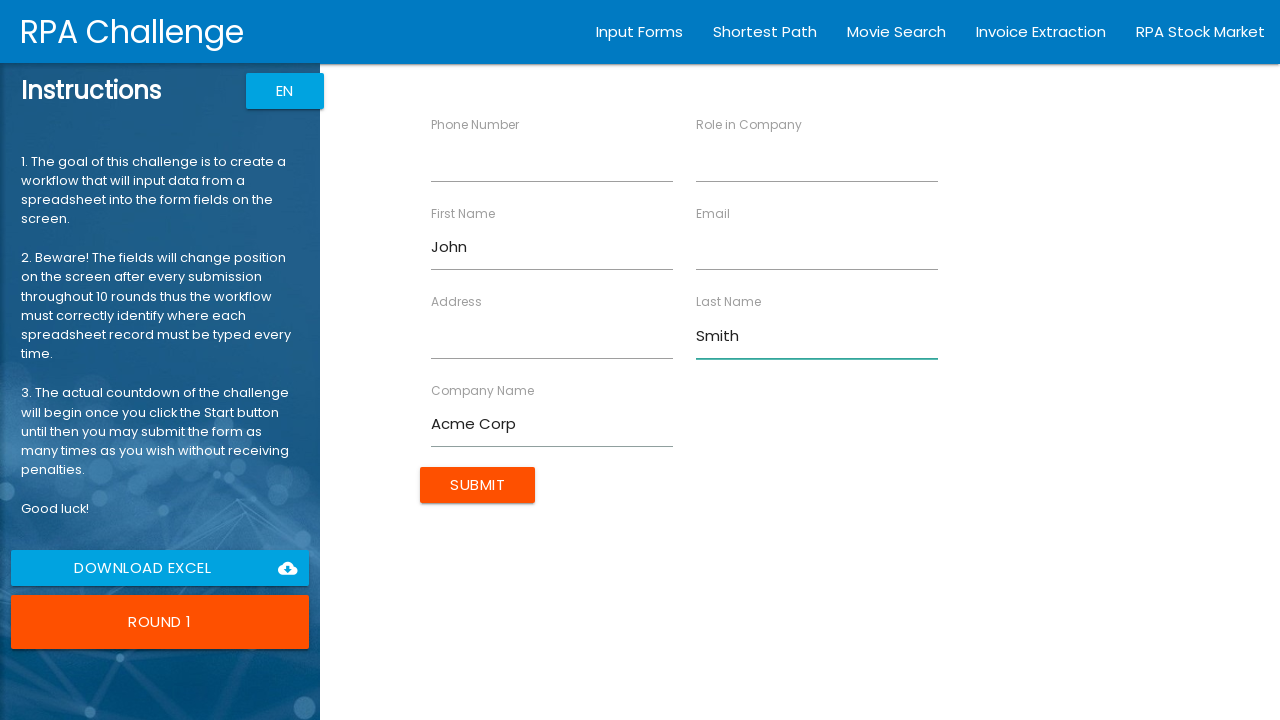

Filled role field with 'Developer' on input[ng-reflect-name='labelRole']
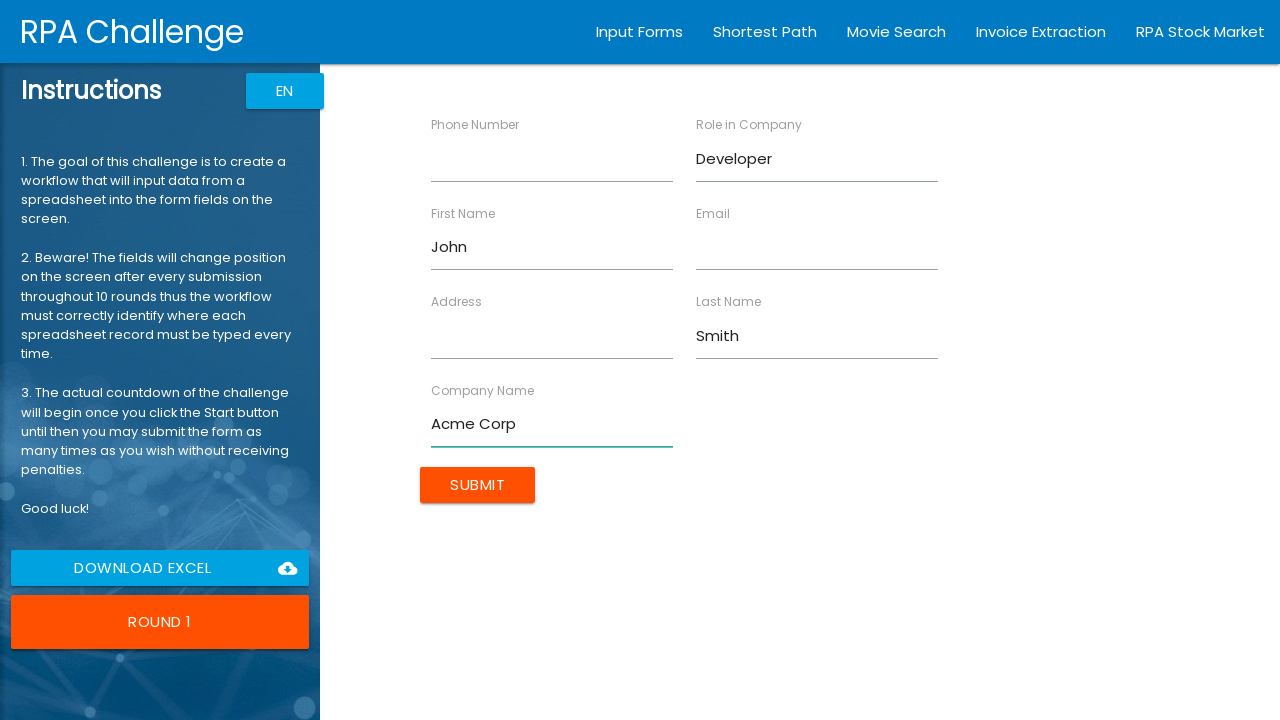

Filled address field with '123 Main St' on input[ng-reflect-name='labelAddress']
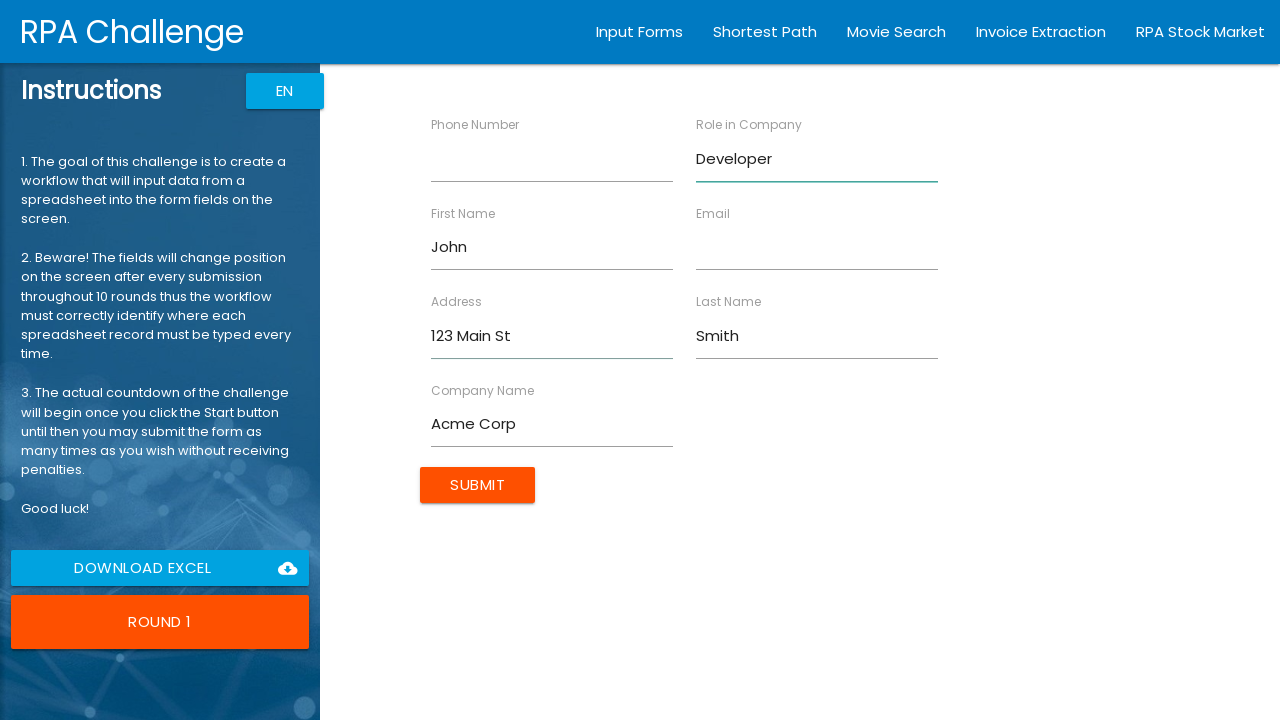

Filled email field with 'john.smith@acme.com' on input[ng-reflect-name='labelEmail']
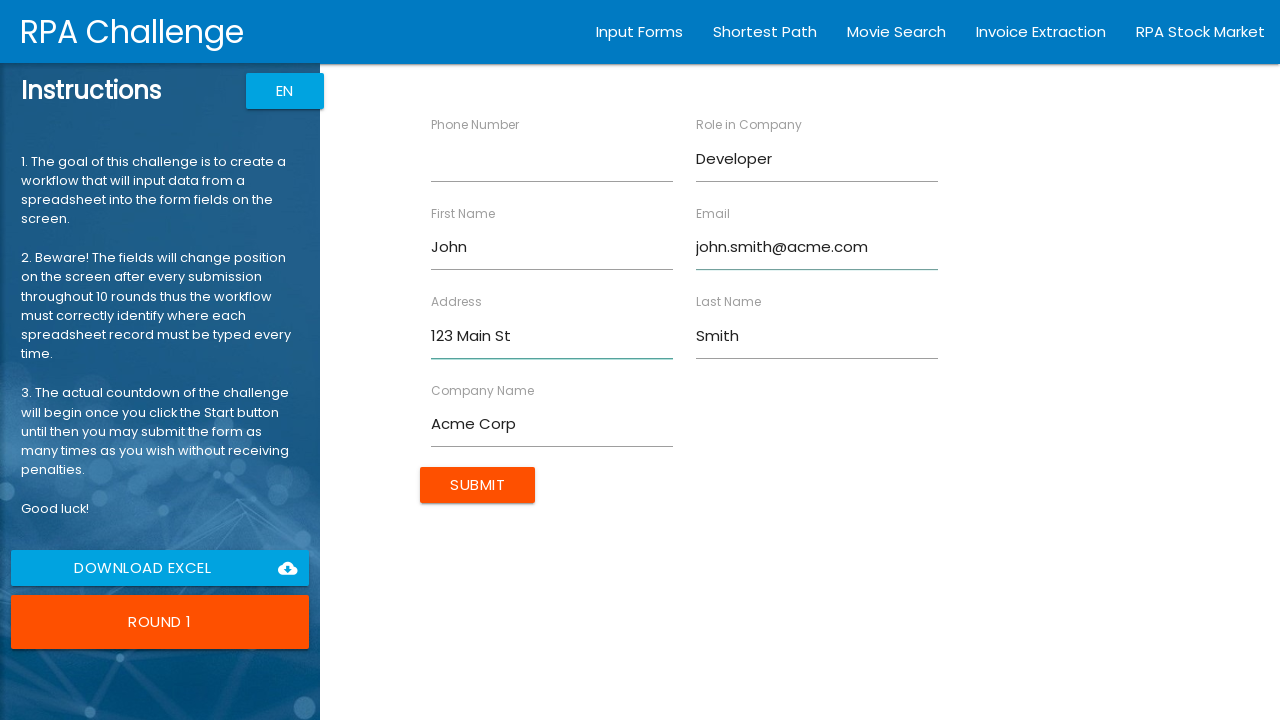

Filled phone field with '5551234567' on input[ng-reflect-name='labelPhone']
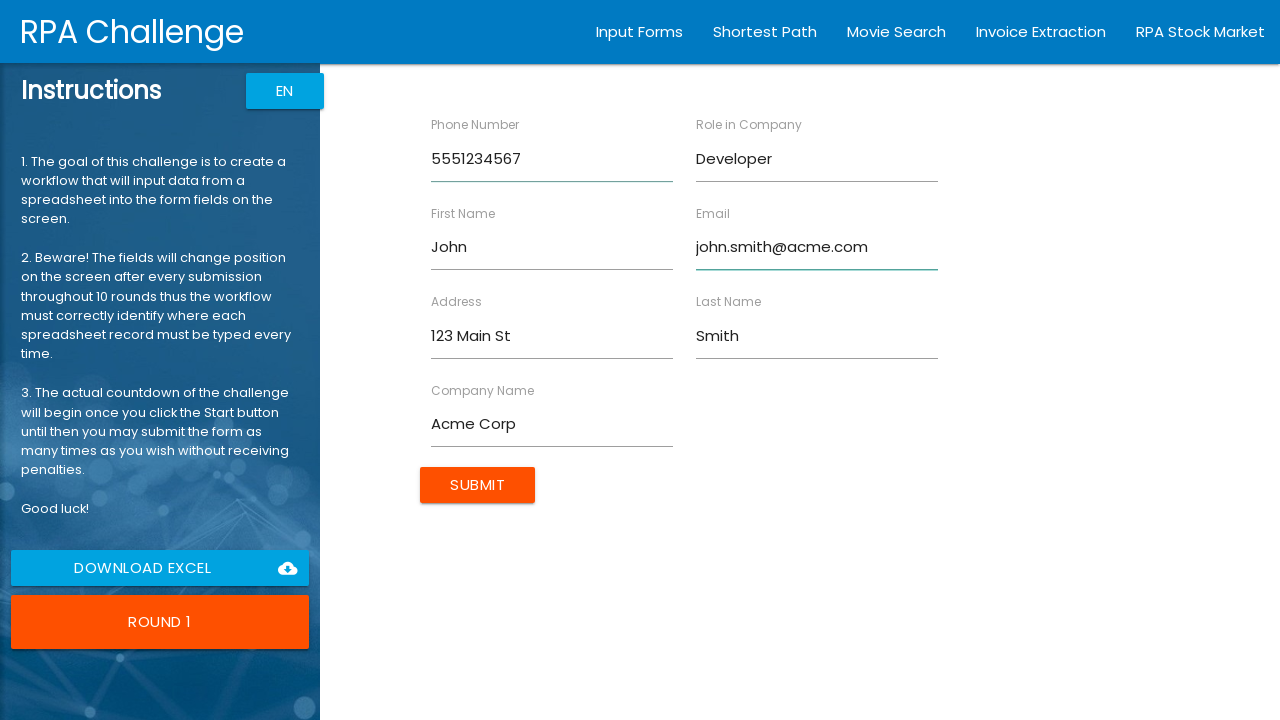

Submitted form for John Smith at (478, 485) on input.btn.uiColorButton[type='submit']
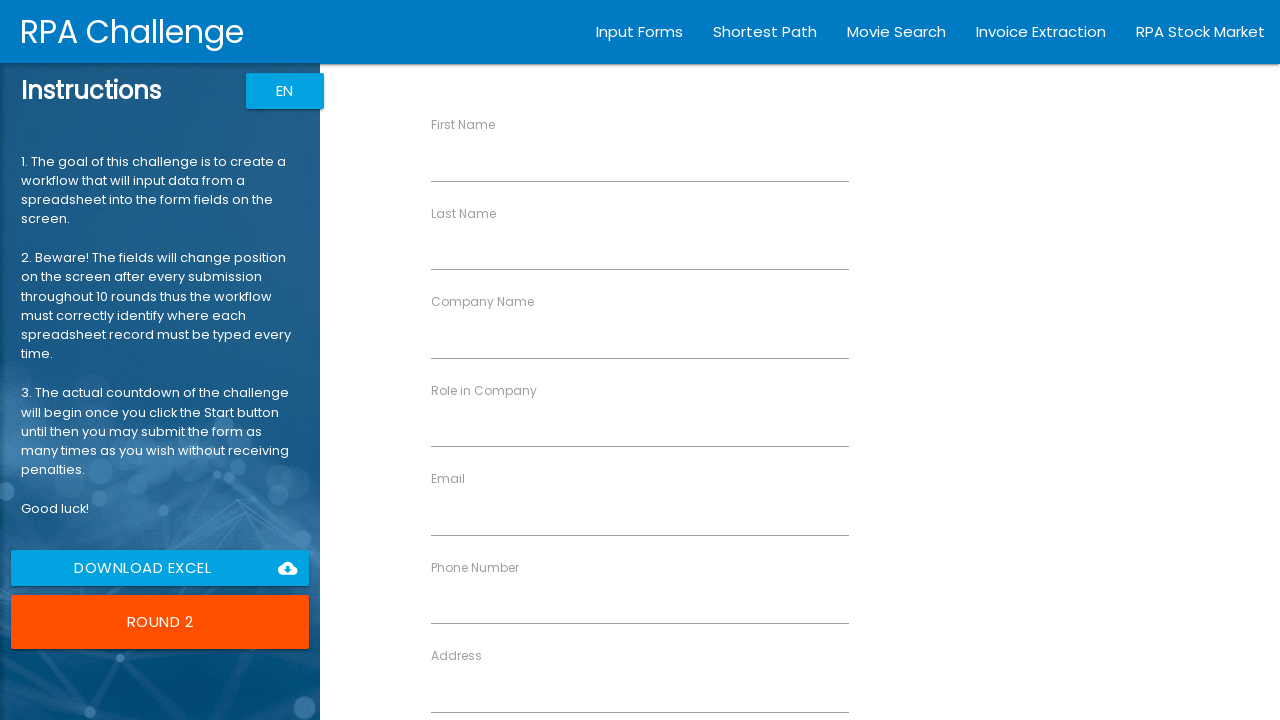

Filled first name field with 'Sarah' on input[ng-reflect-name='labelFirstName']
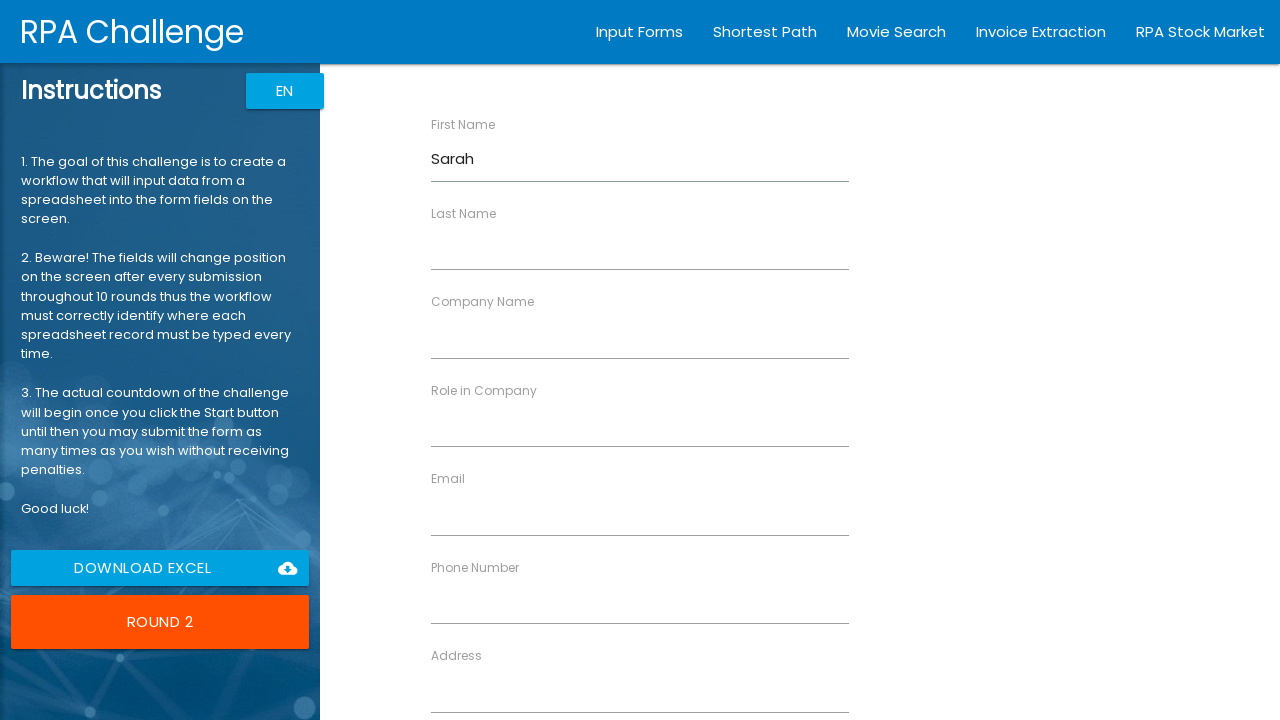

Filled last name field with 'Johnson' on input[ng-reflect-name='labelLastName']
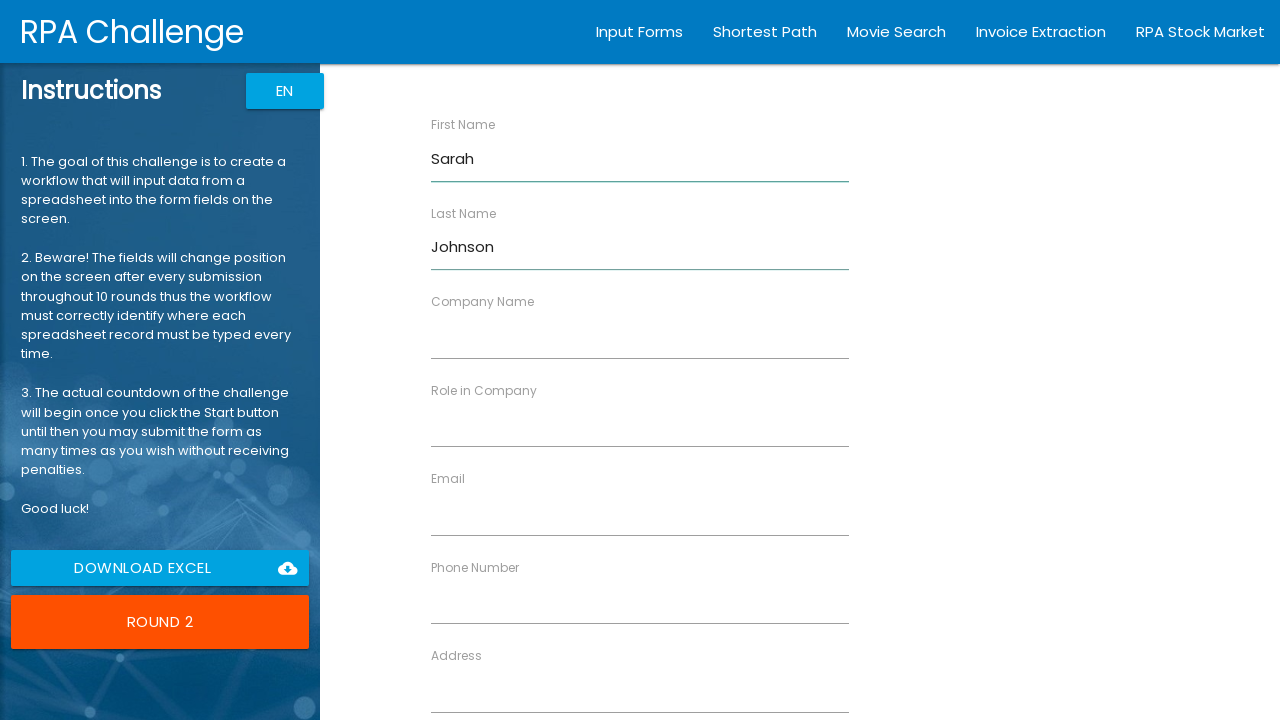

Filled company name field with 'Tech Inc' on input[ng-reflect-name='labelCompanyName']
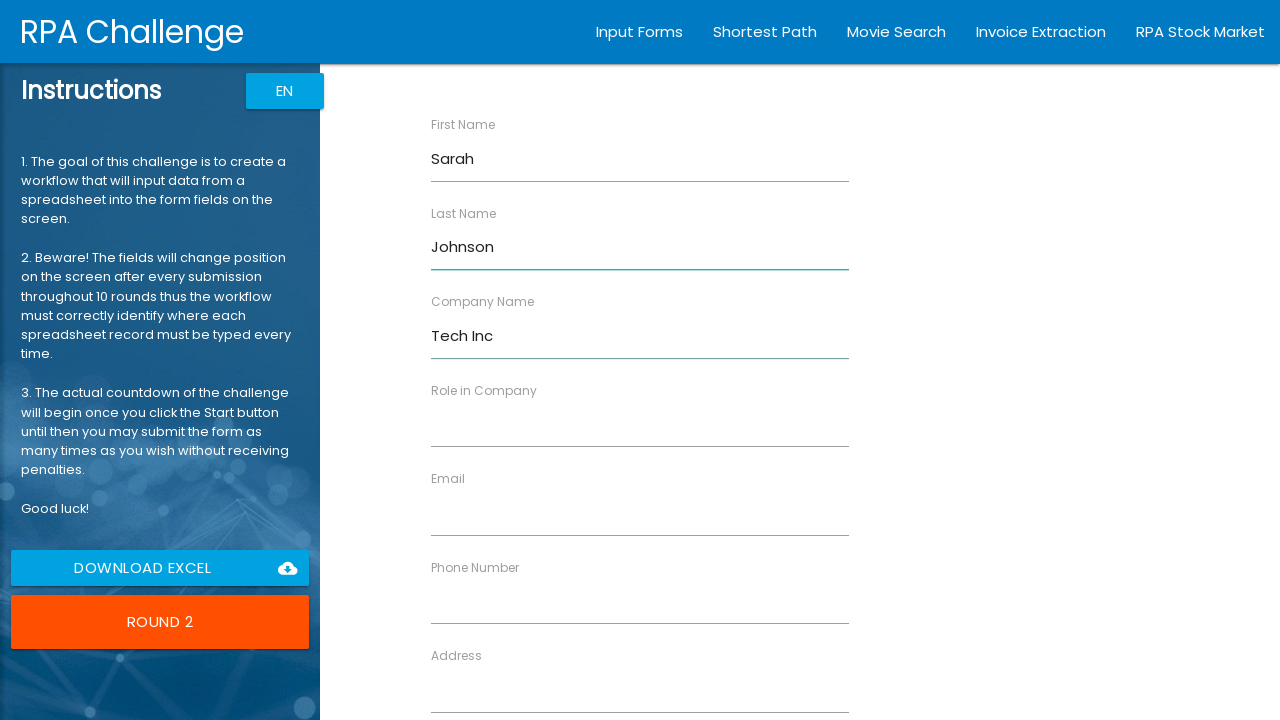

Filled role field with 'Manager' on input[ng-reflect-name='labelRole']
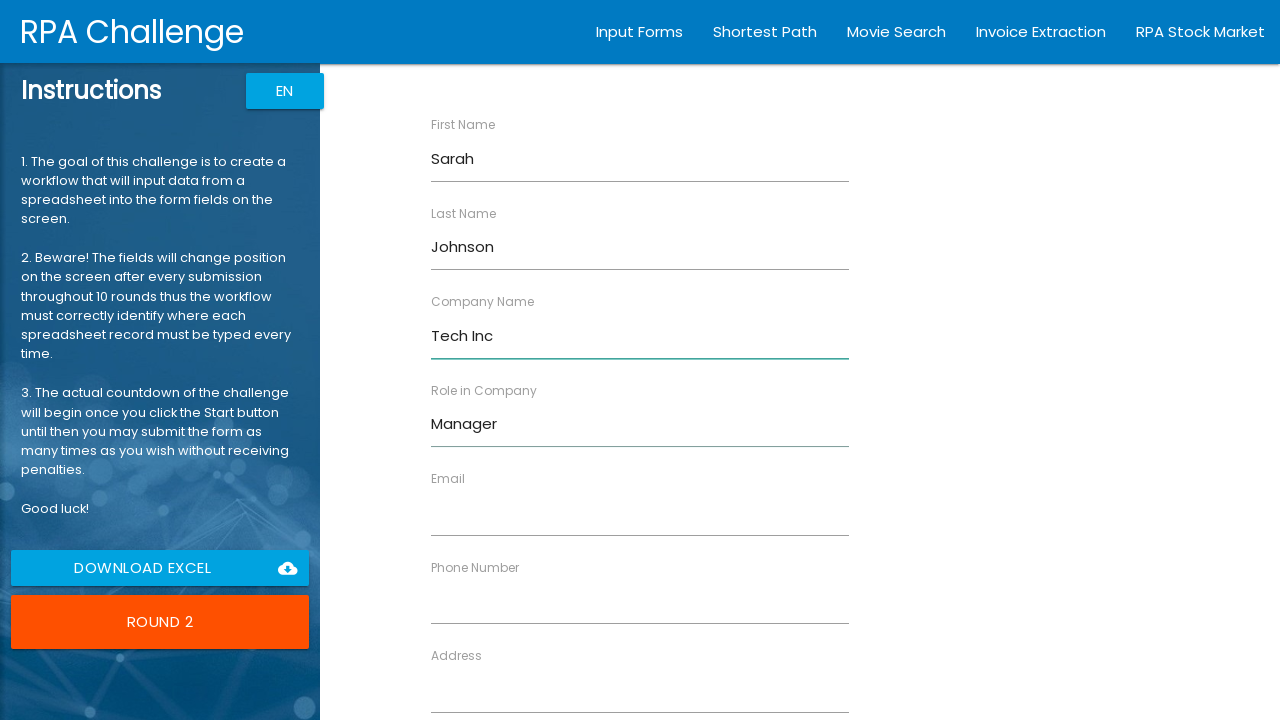

Filled address field with '456 Oak Ave' on input[ng-reflect-name='labelAddress']
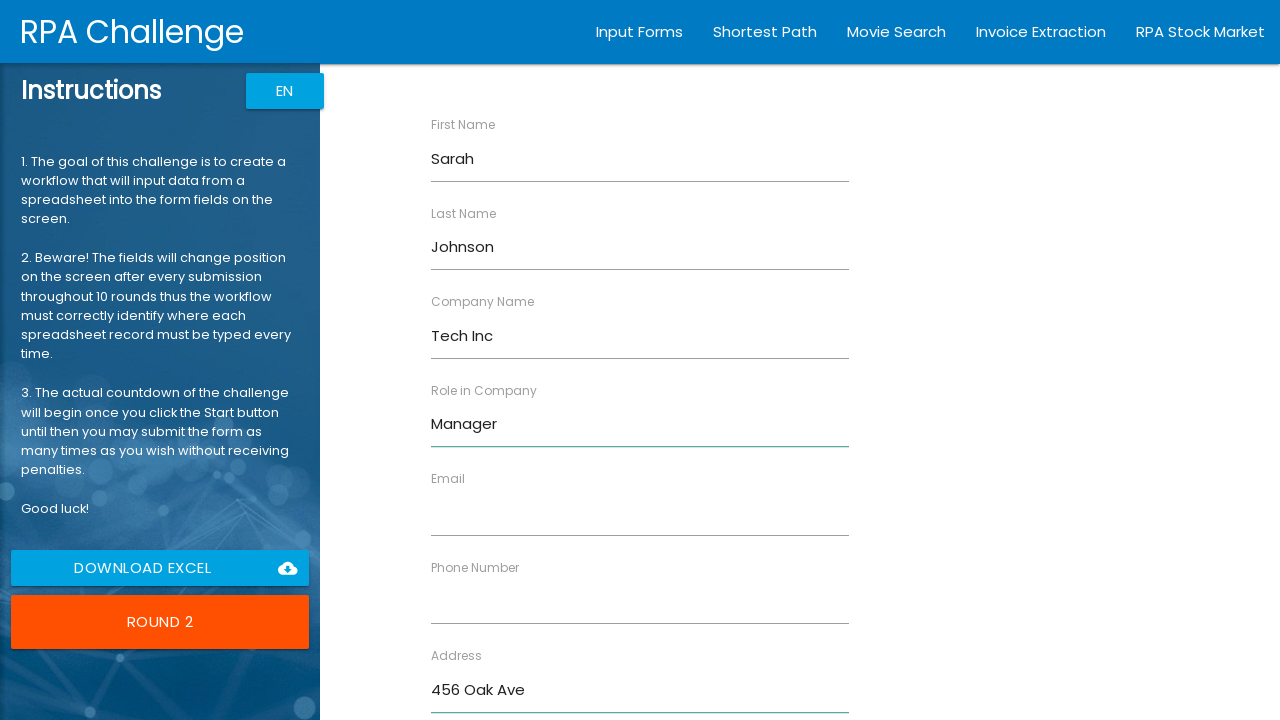

Filled email field with 'sarah.j@techinc.com' on input[ng-reflect-name='labelEmail']
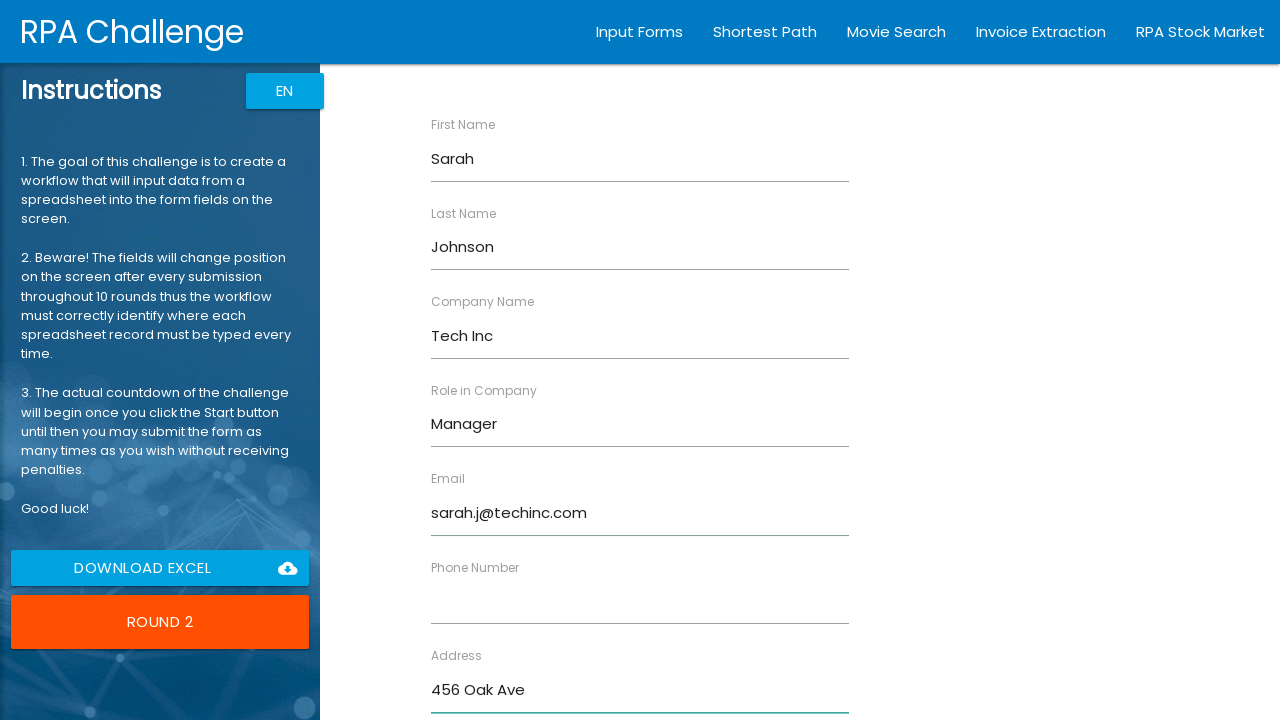

Filled phone field with '5559876543' on input[ng-reflect-name='labelPhone']
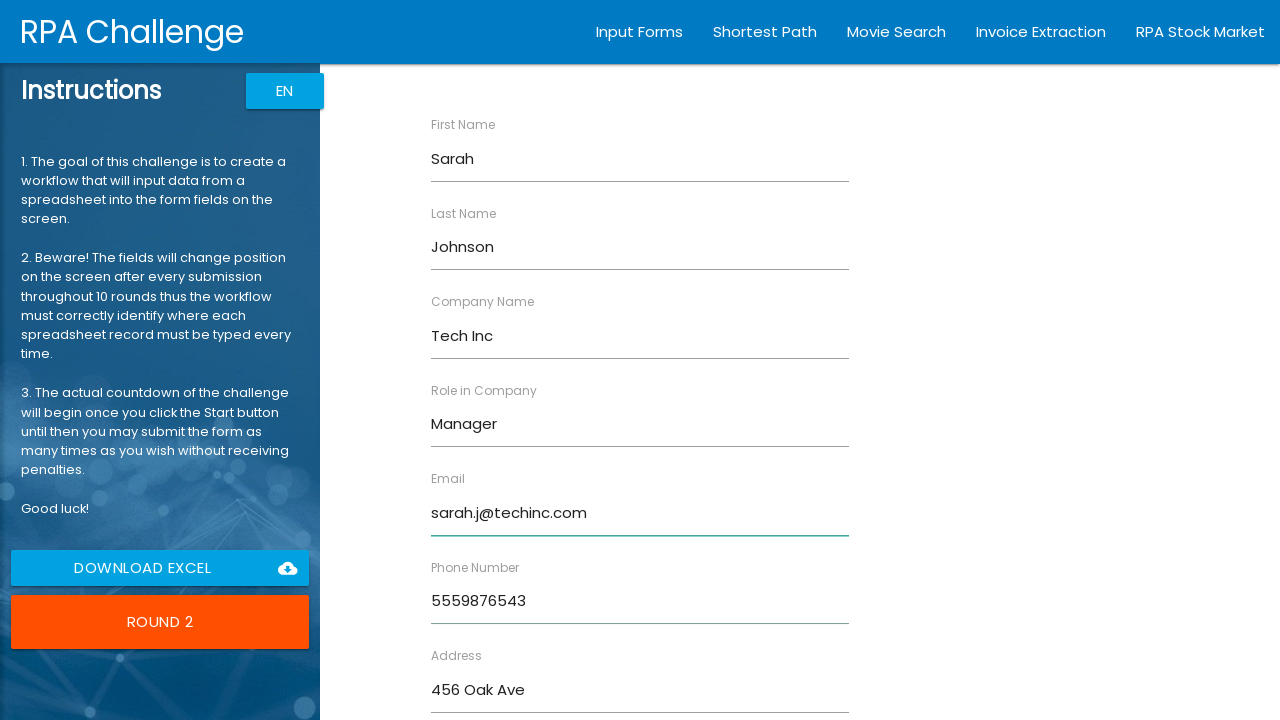

Submitted form for Sarah Johnson at (478, 688) on input.btn.uiColorButton[type='submit']
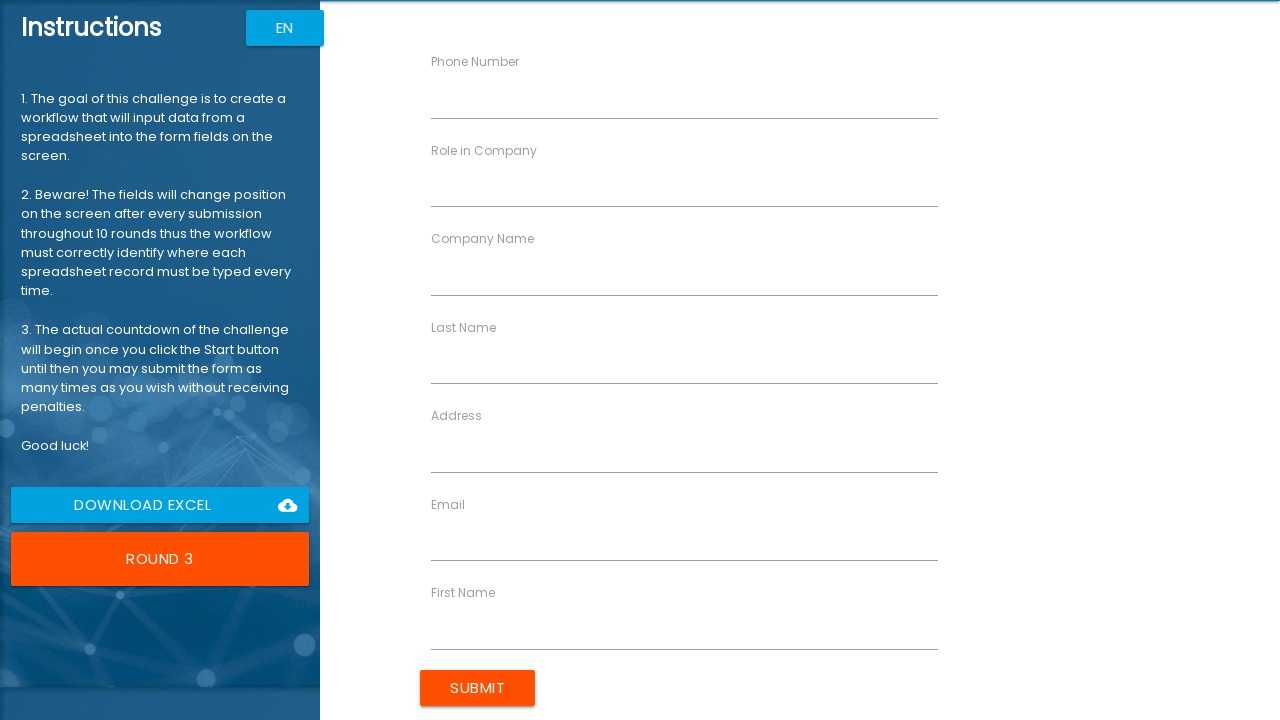

Filled first name field with 'Michael' on input[ng-reflect-name='labelFirstName']
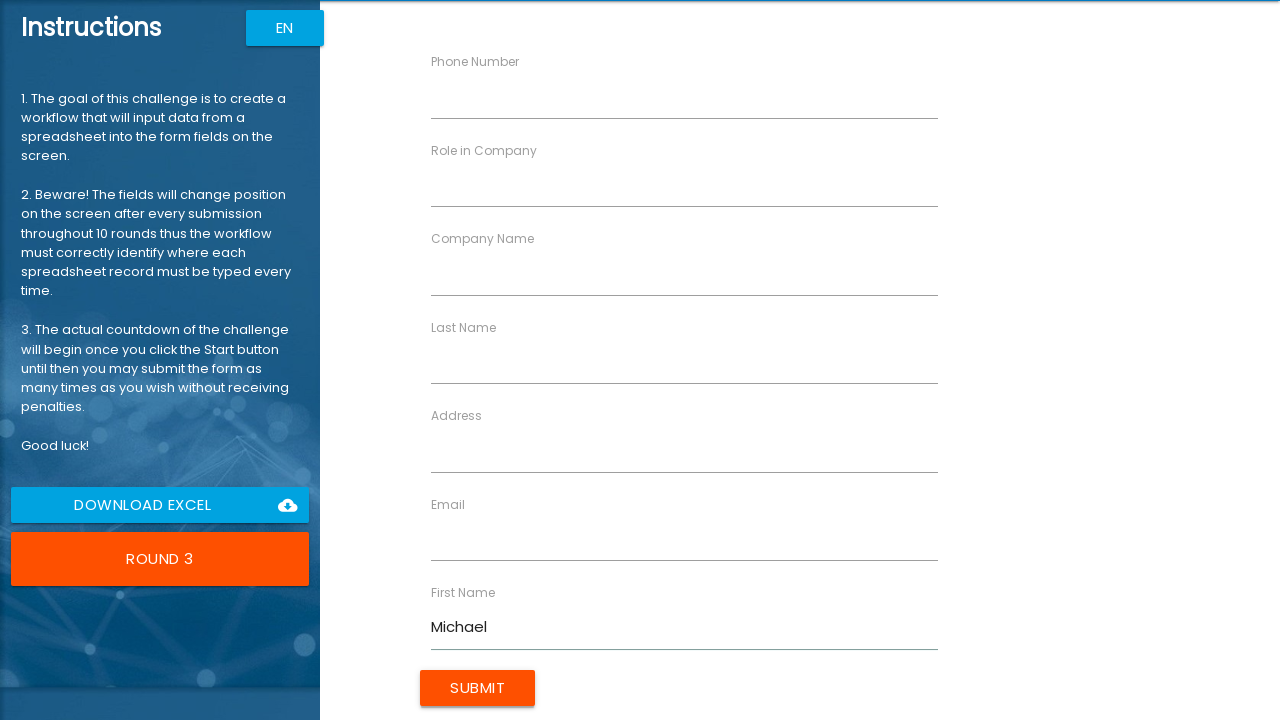

Filled last name field with 'Williams' on input[ng-reflect-name='labelLastName']
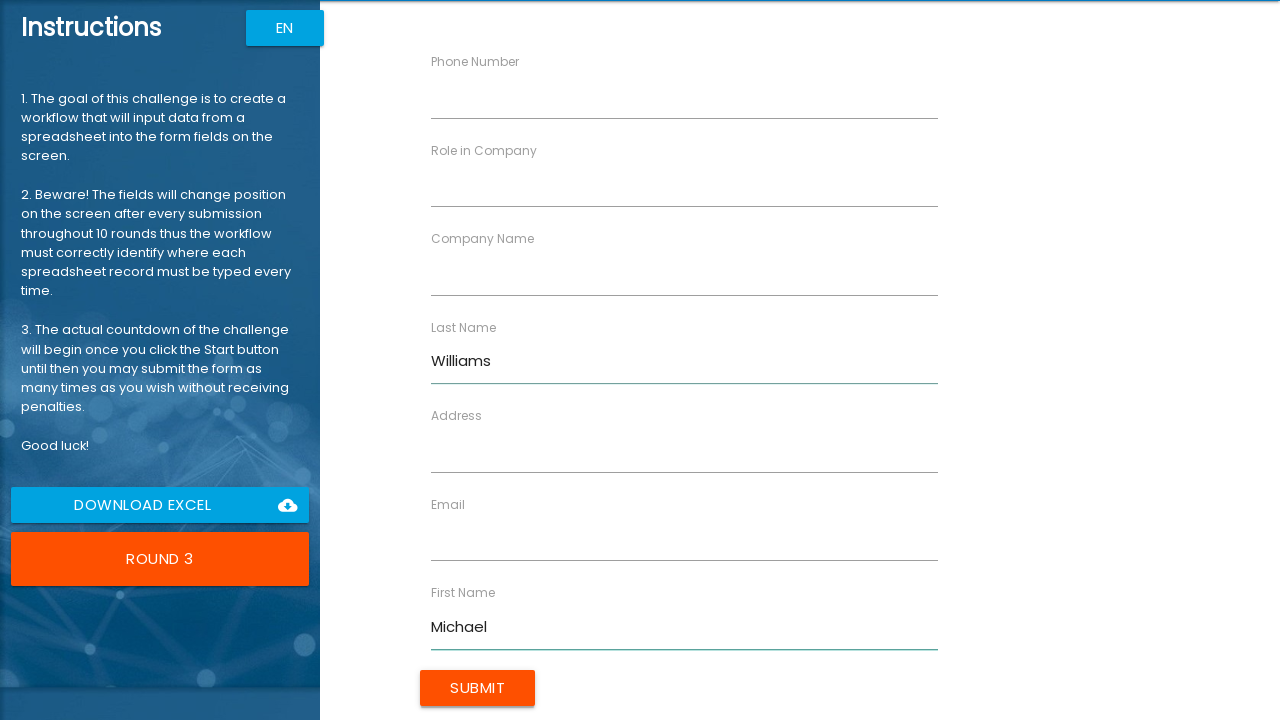

Filled company name field with 'Global LLC' on input[ng-reflect-name='labelCompanyName']
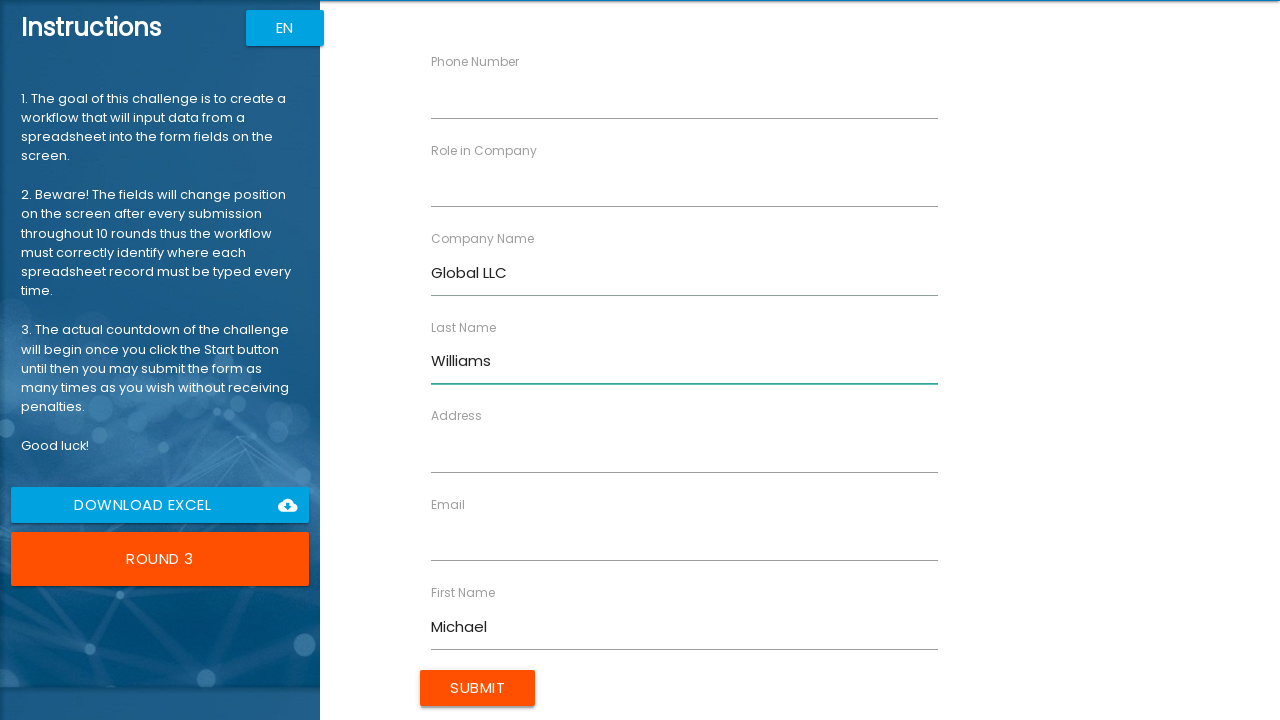

Filled role field with 'Analyst' on input[ng-reflect-name='labelRole']
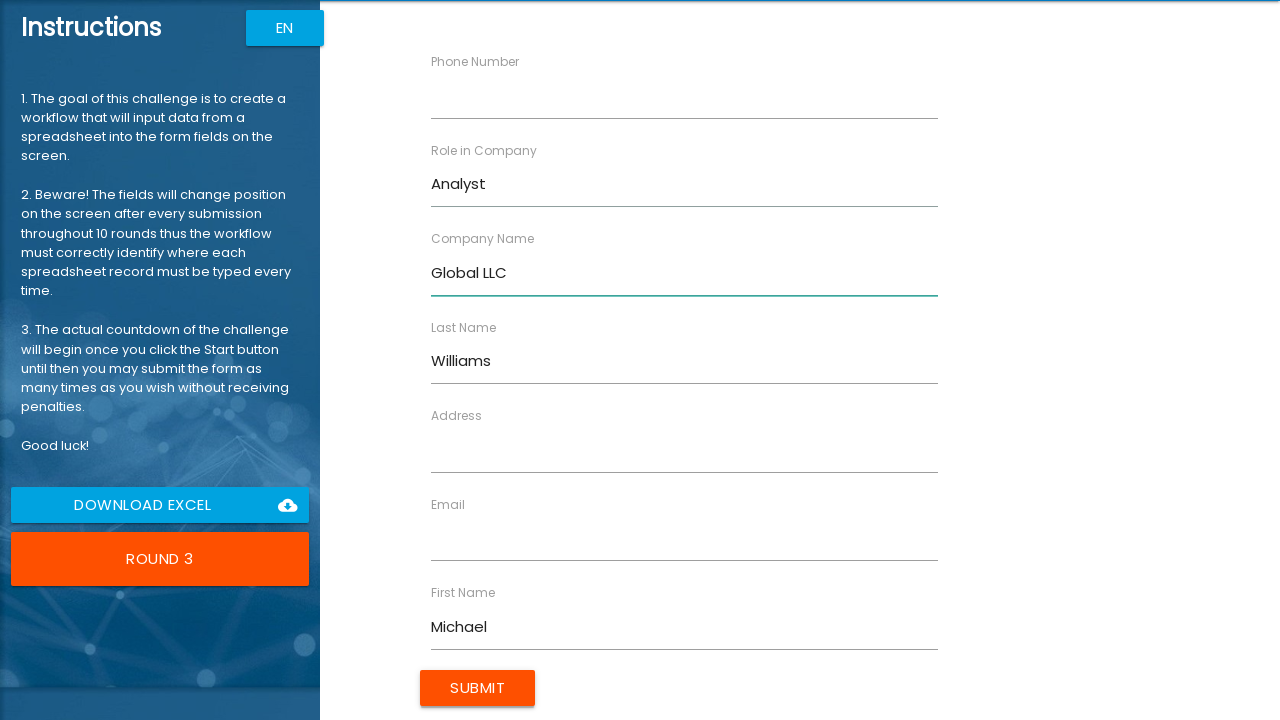

Filled address field with '789 Pine Rd' on input[ng-reflect-name='labelAddress']
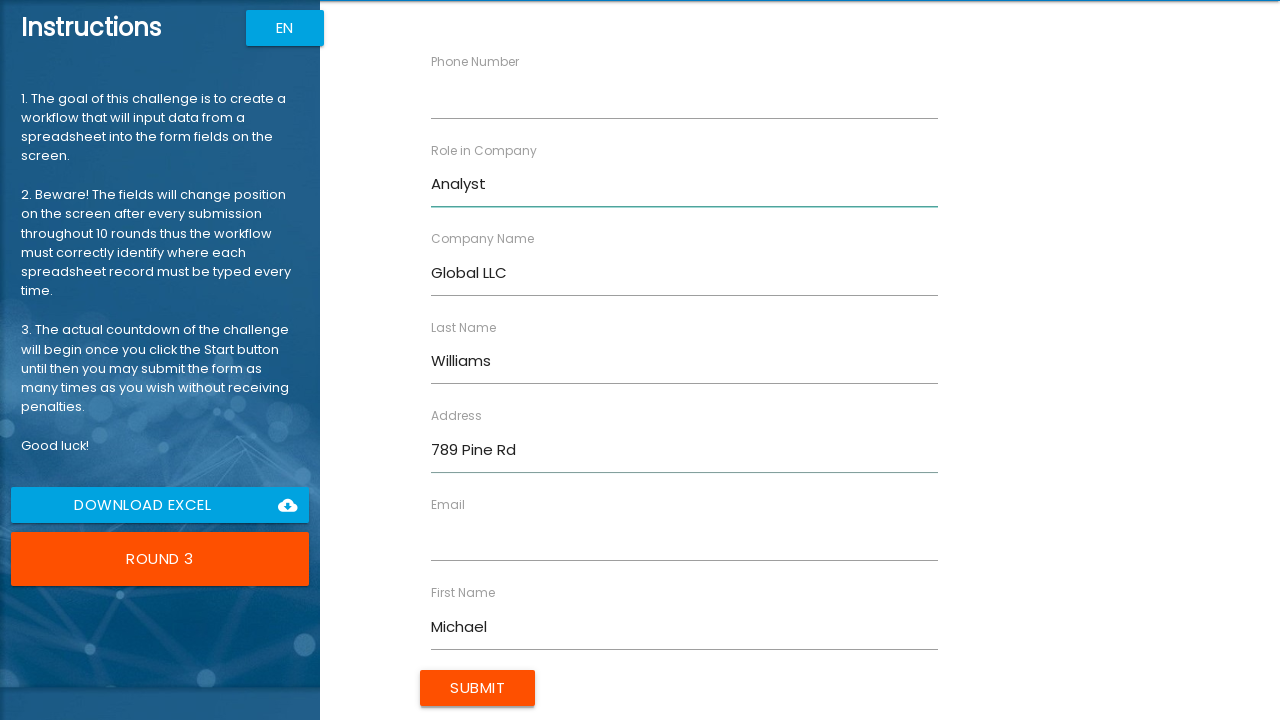

Filled email field with 'm.williams@global.com' on input[ng-reflect-name='labelEmail']
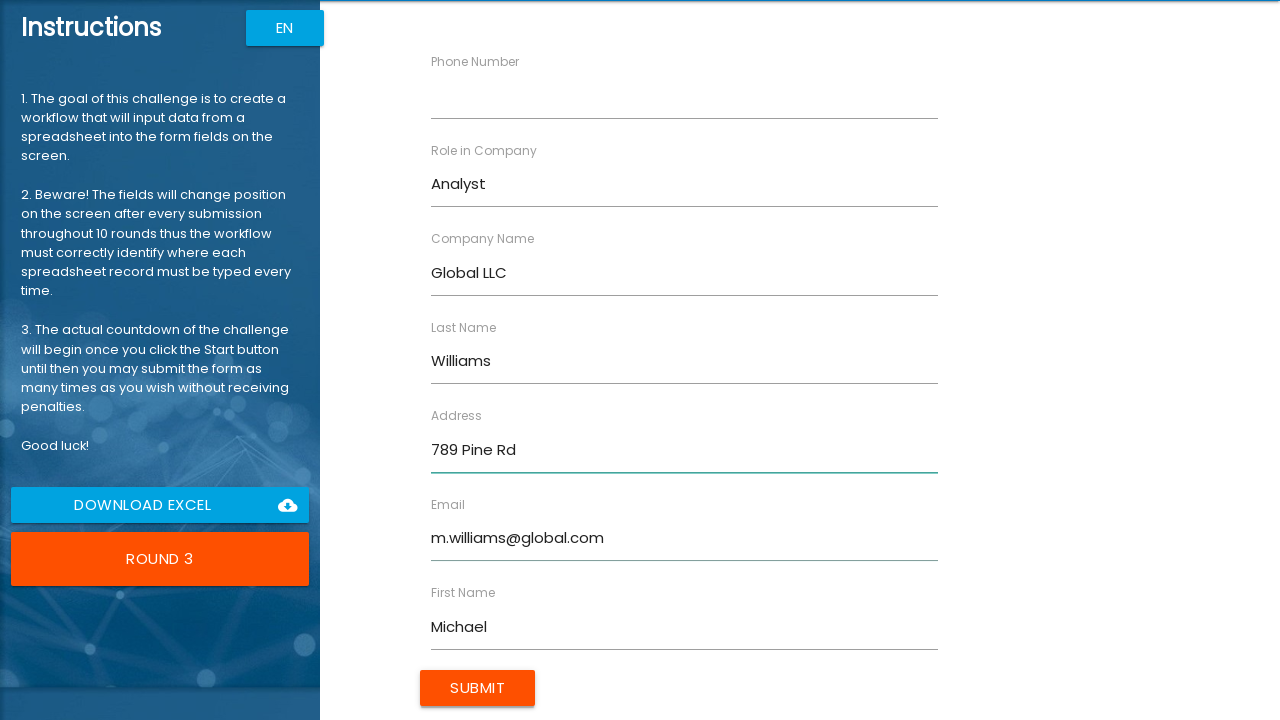

Filled phone field with '5554567890' on input[ng-reflect-name='labelPhone']
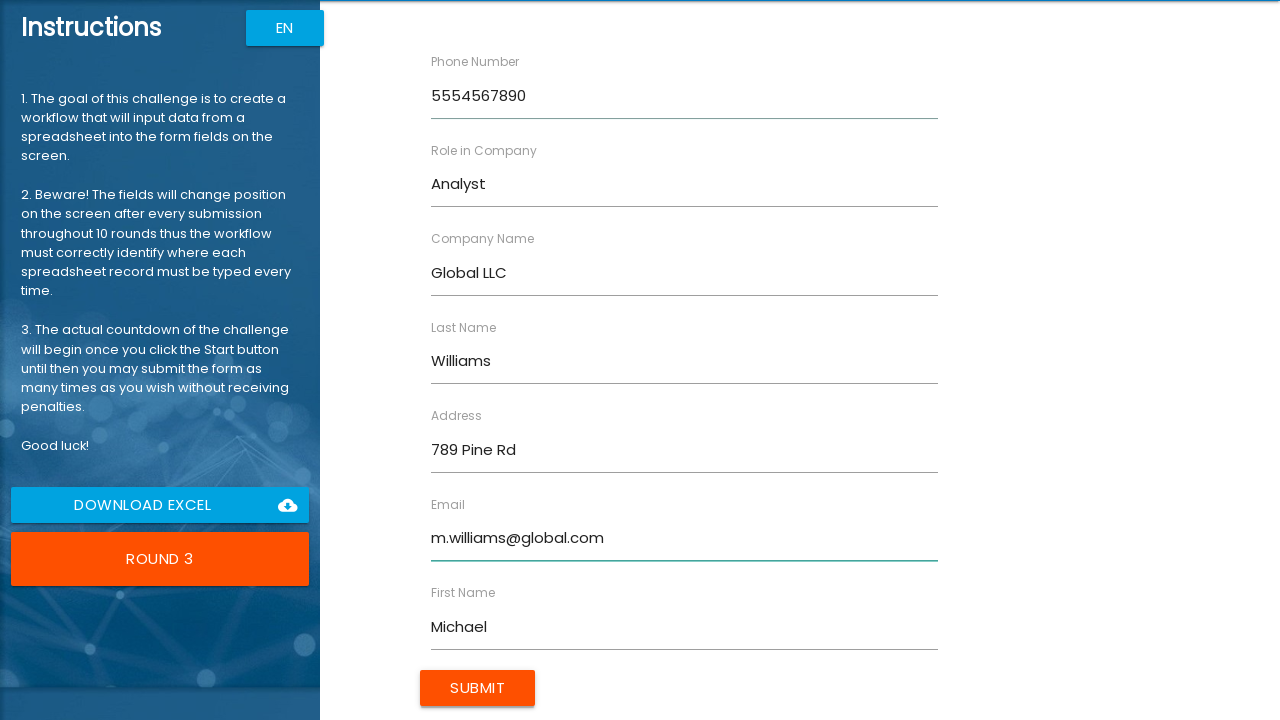

Submitted form for Michael Williams at (478, 688) on input.btn.uiColorButton[type='submit']
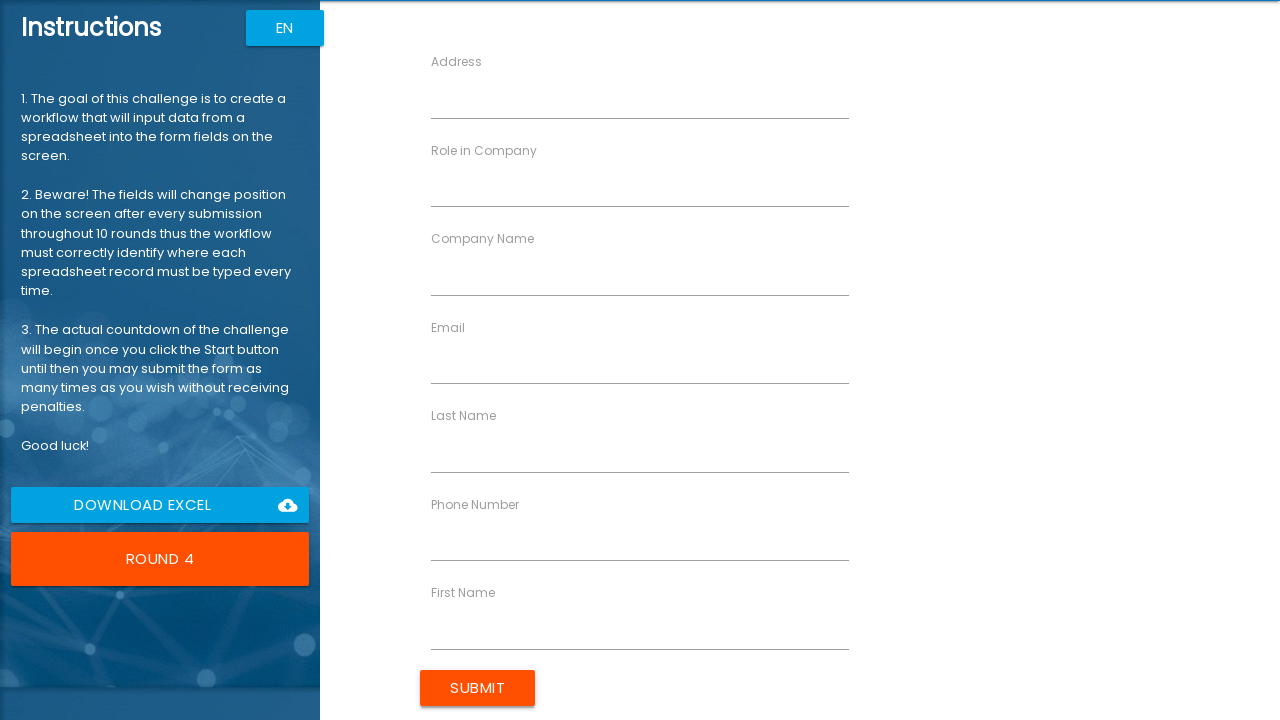

Waited 1 second for results to display
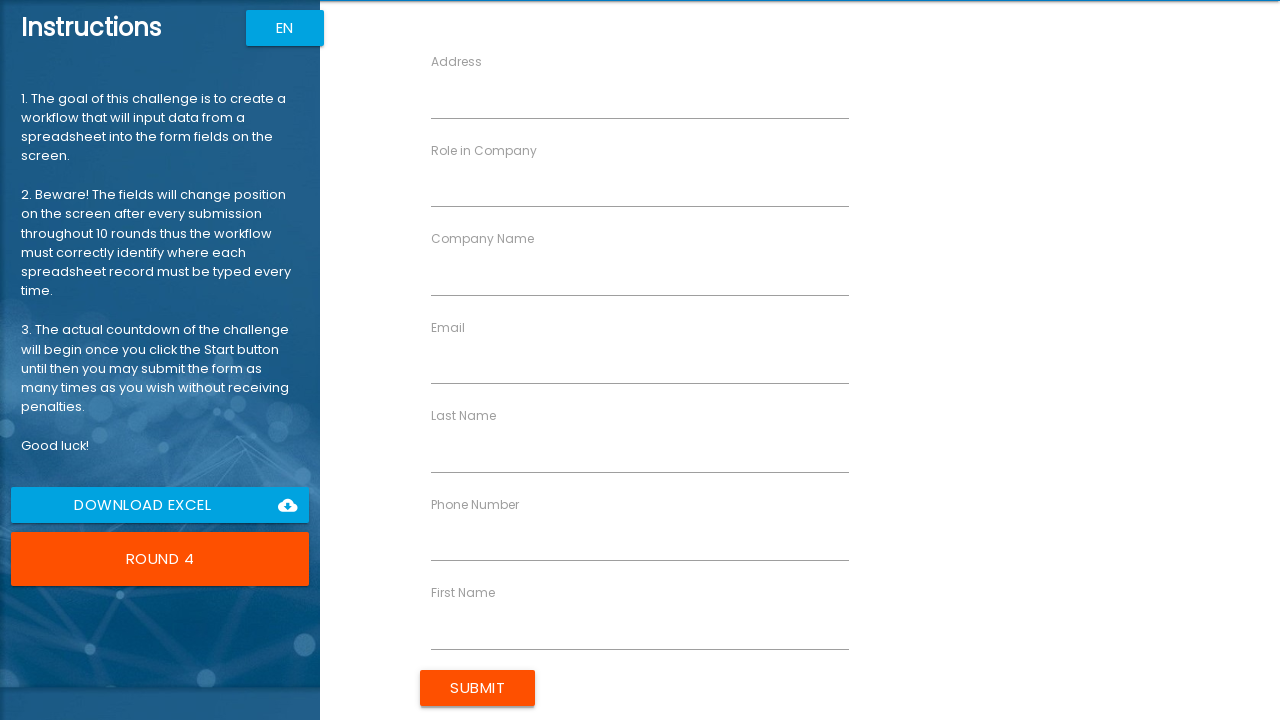

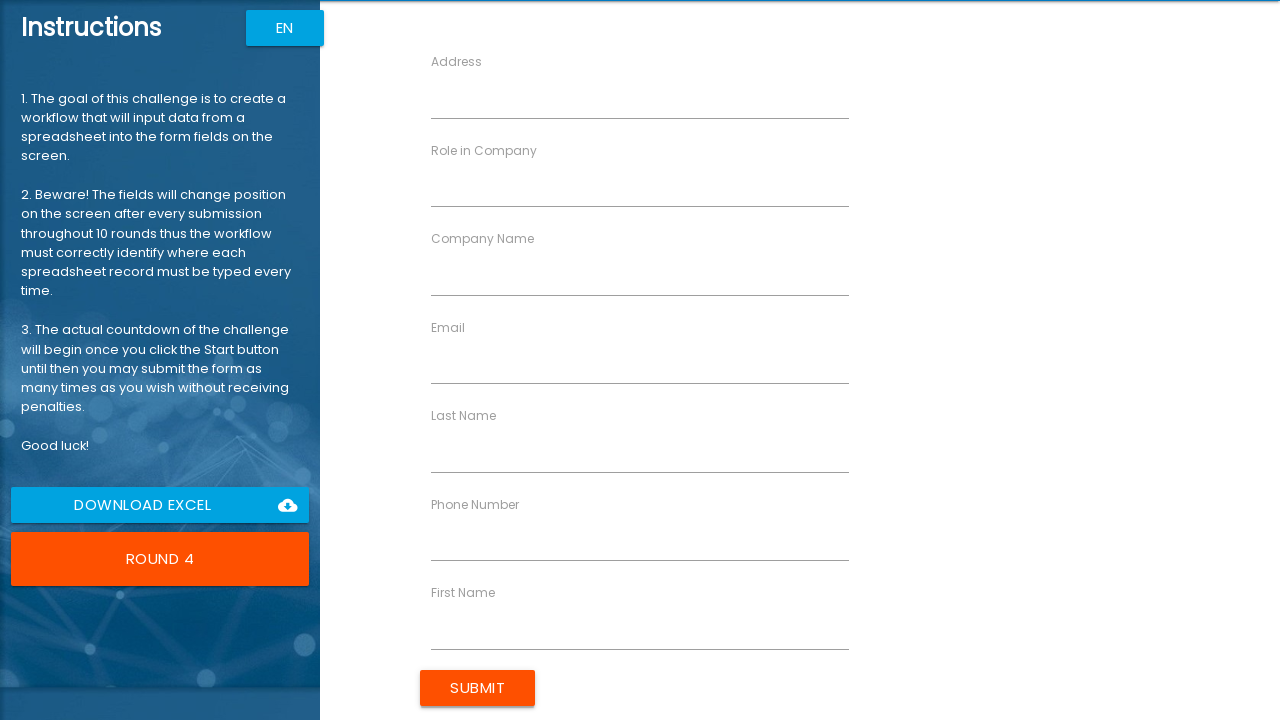